Tests form input functionality by filling three text fields (grandparent, parent, and child) with test data on a testing blog page.

Starting URL: http://only-testing-blog.blogspot.com/

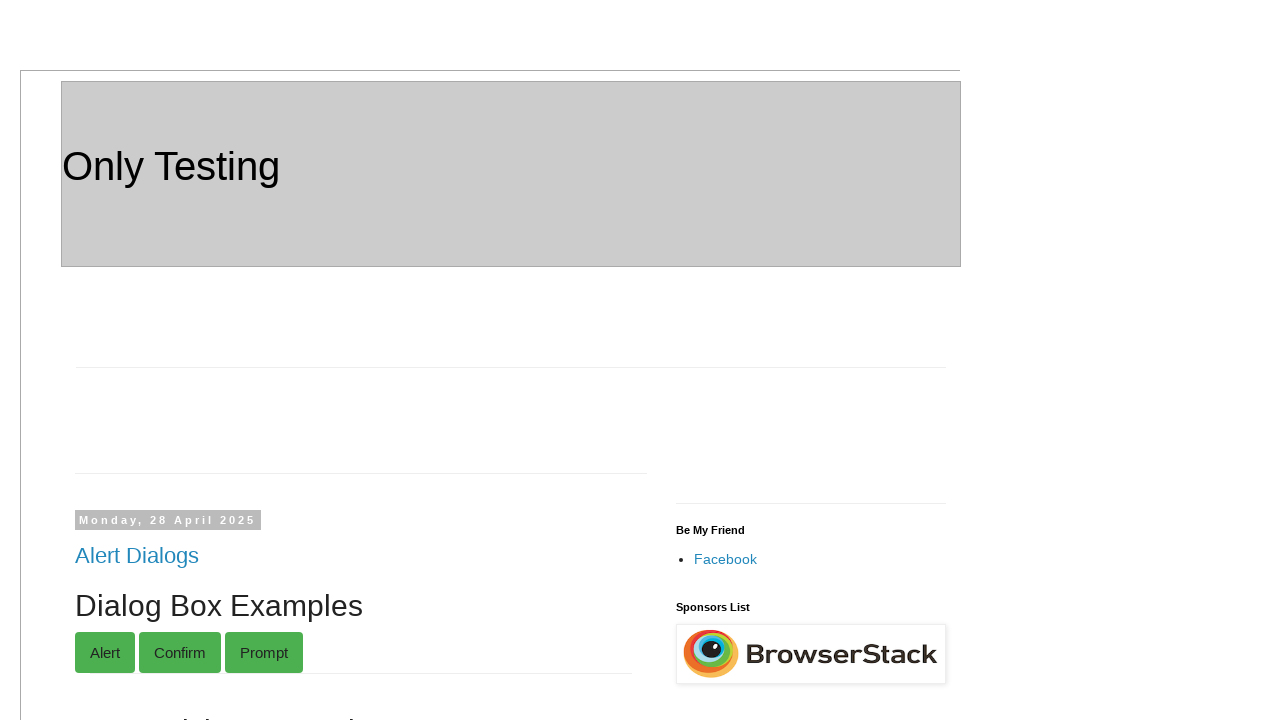

Filled grandparent input field with 'abc10' on #gparent_1
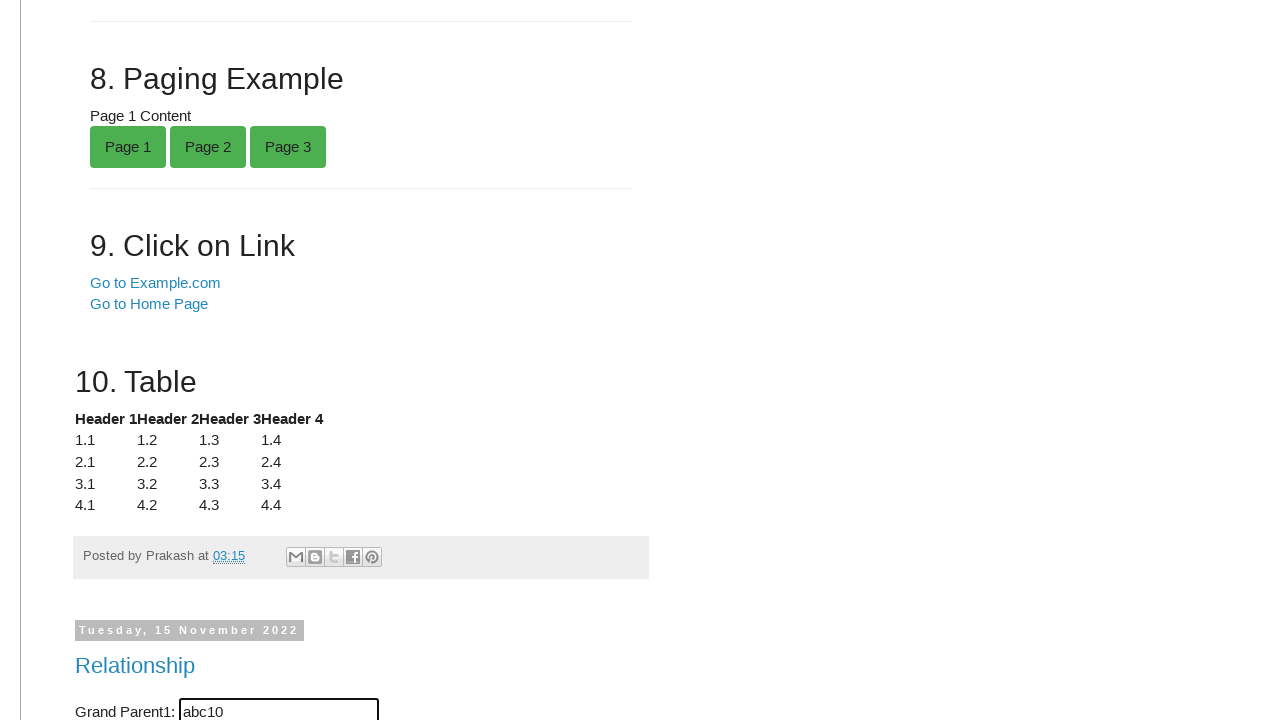

Filled parent input field with 'abc20' on input[name='parent1']
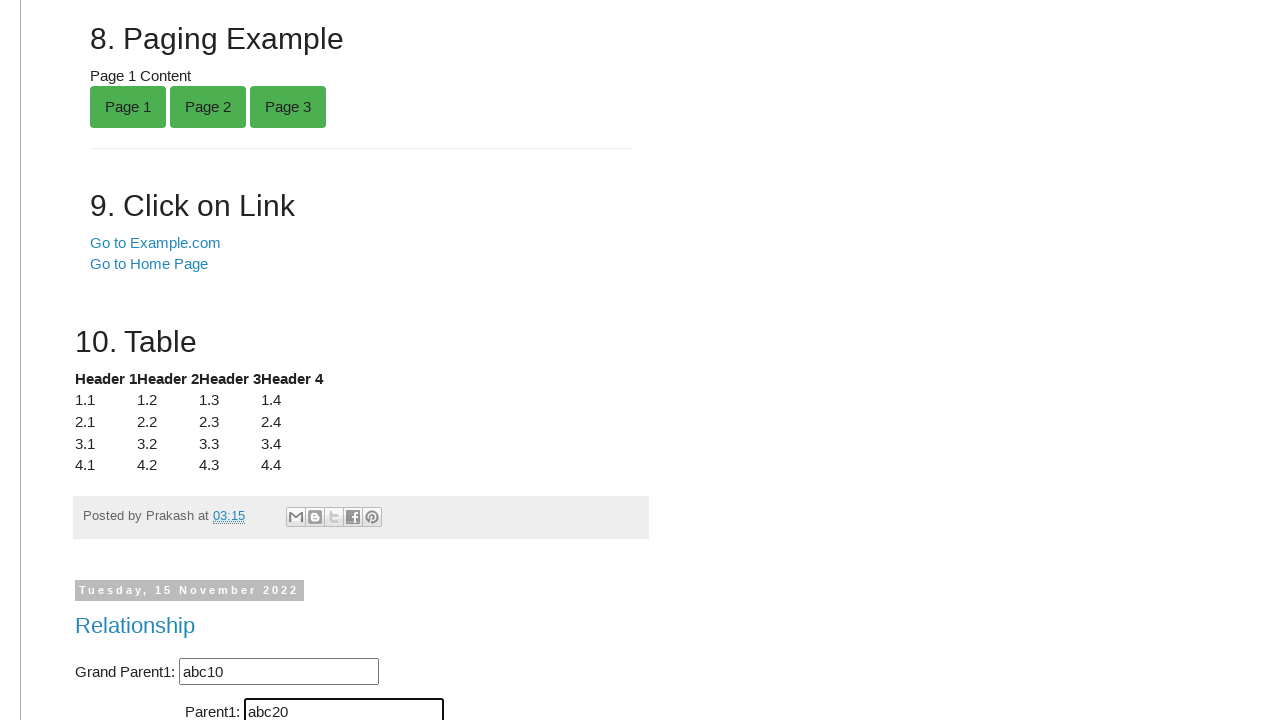

Filled child input field with 'abc30' on #child_1
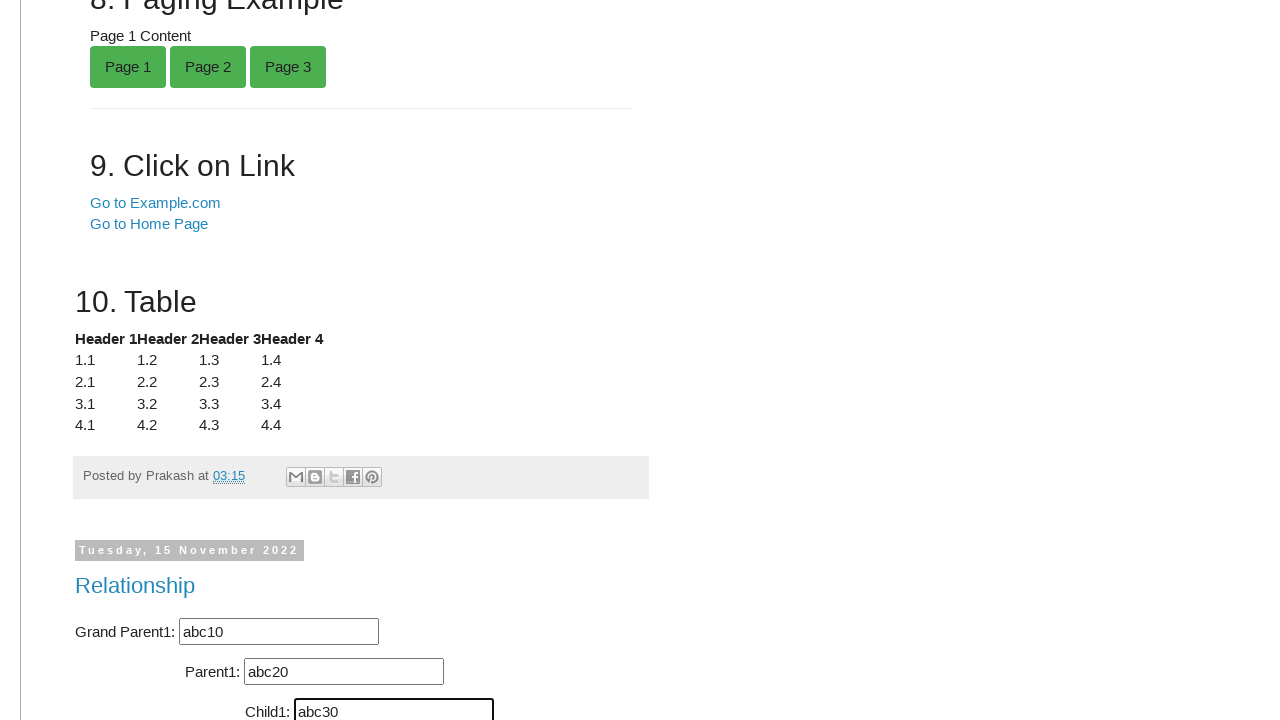

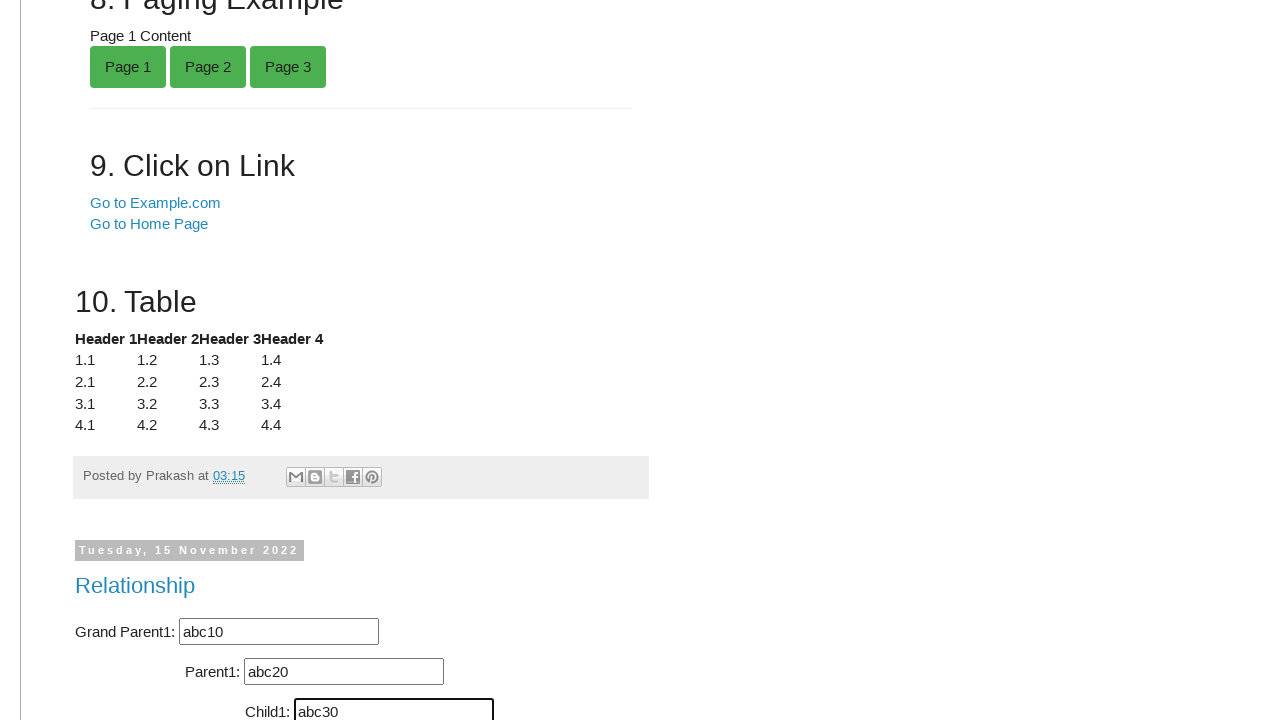